Tests registration form by filling username, email, and password fields

Starting URL: https://www.thetestingworld.com/testings

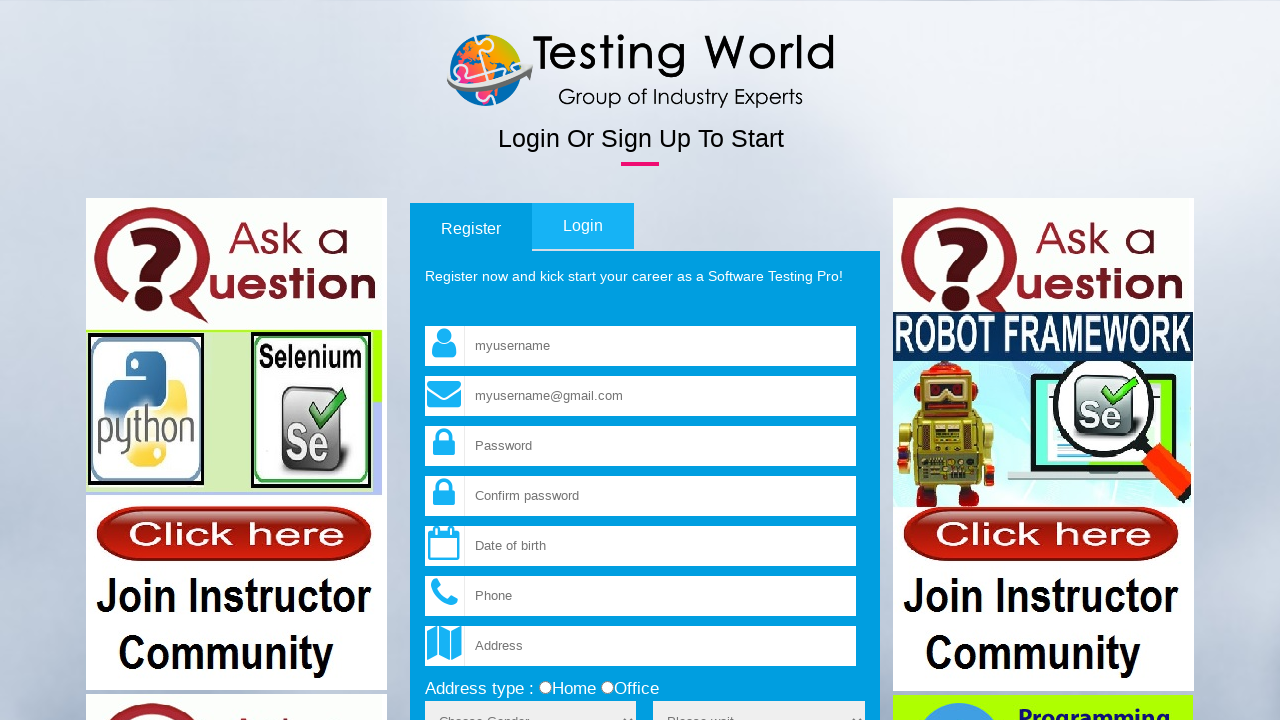

Filled username field with 'P. Sherman' on input[name='fld_username']
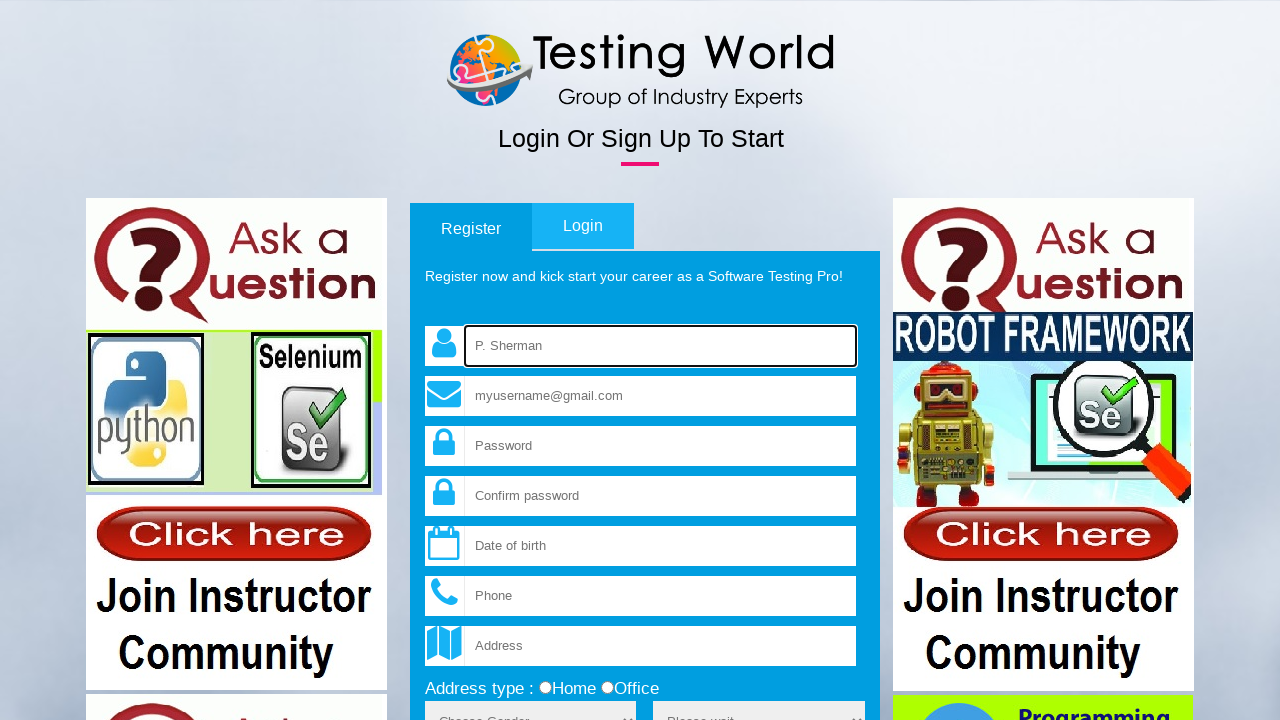

Filled email field with 'p.sherman@shemail.com' on input[name='fld_email']
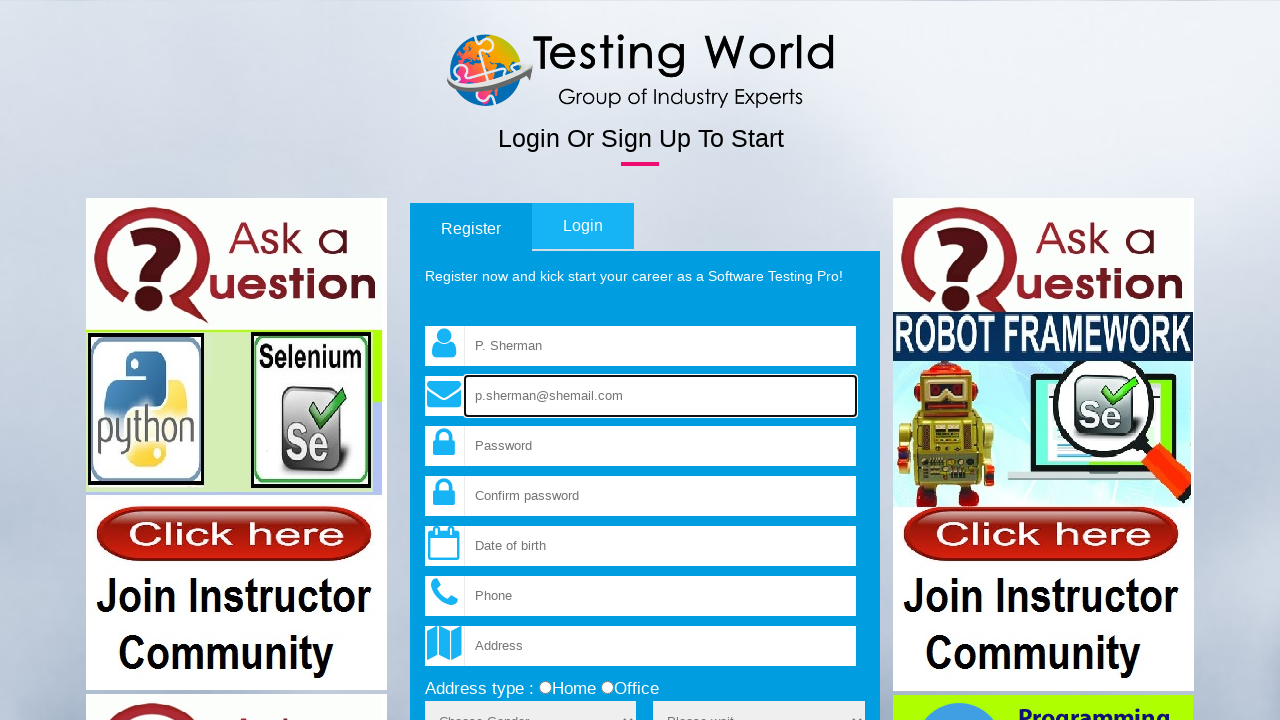

Filled password field with '2444666668888888' on input[name='fld_password']
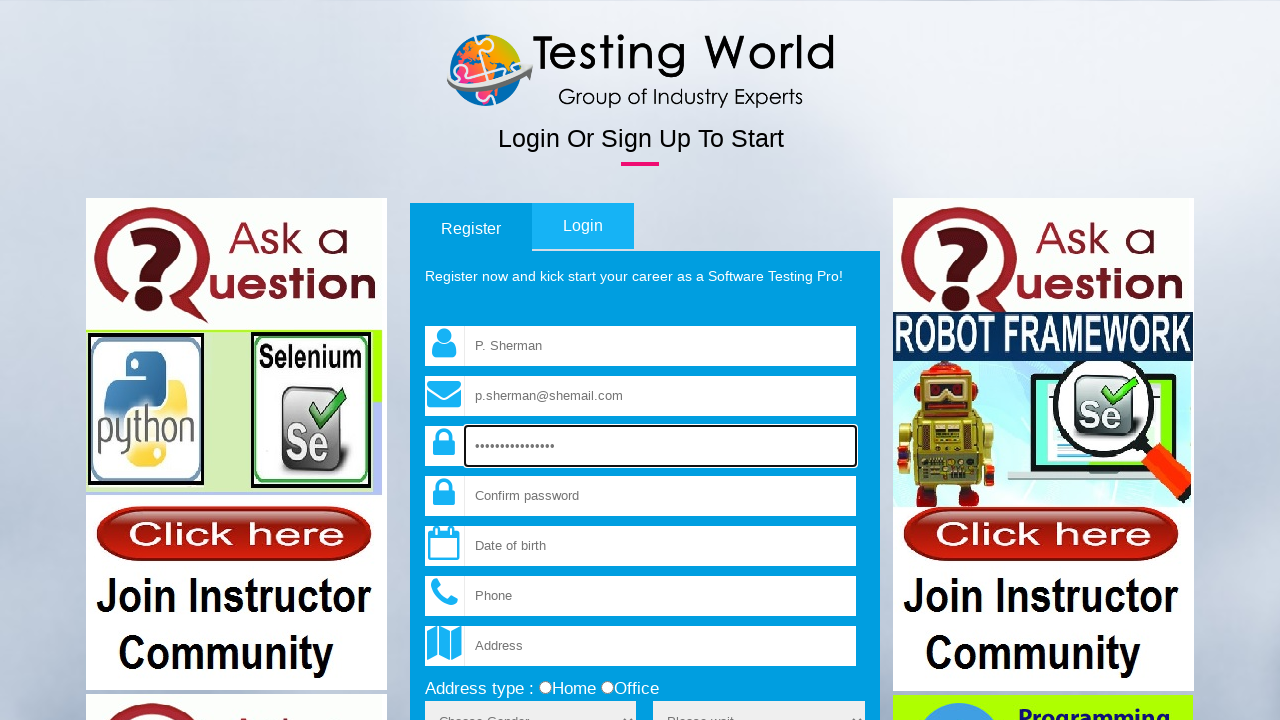

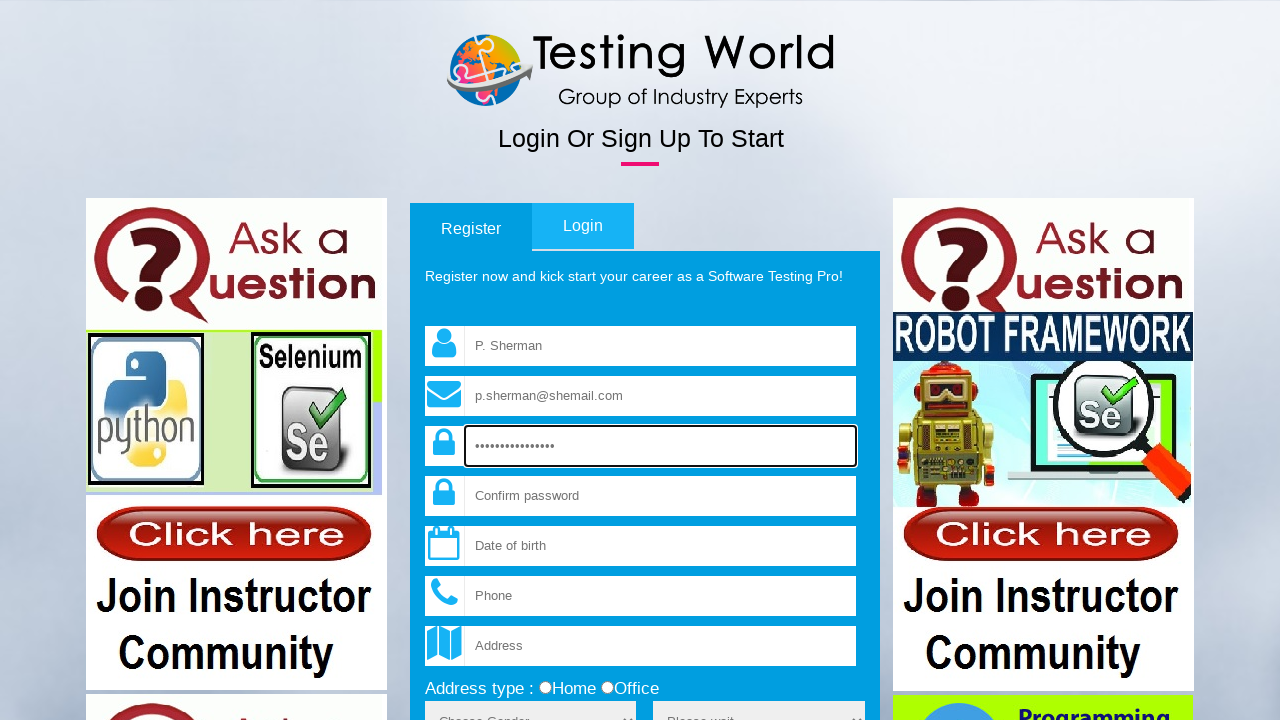